Tests filtering to display only active (uncompleted) items

Starting URL: https://demo.playwright.dev/todomvc

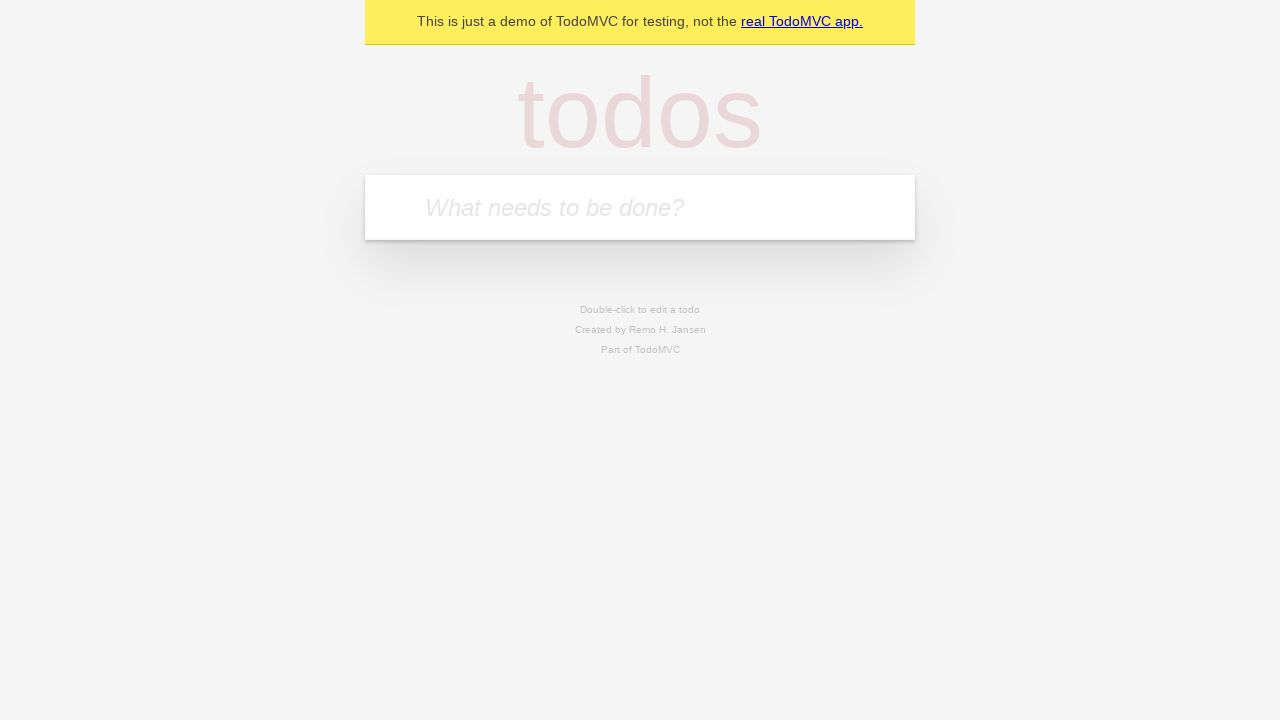

Filled todo input with 'buy some cheese' on internal:attr=[placeholder="What needs to be done?"i]
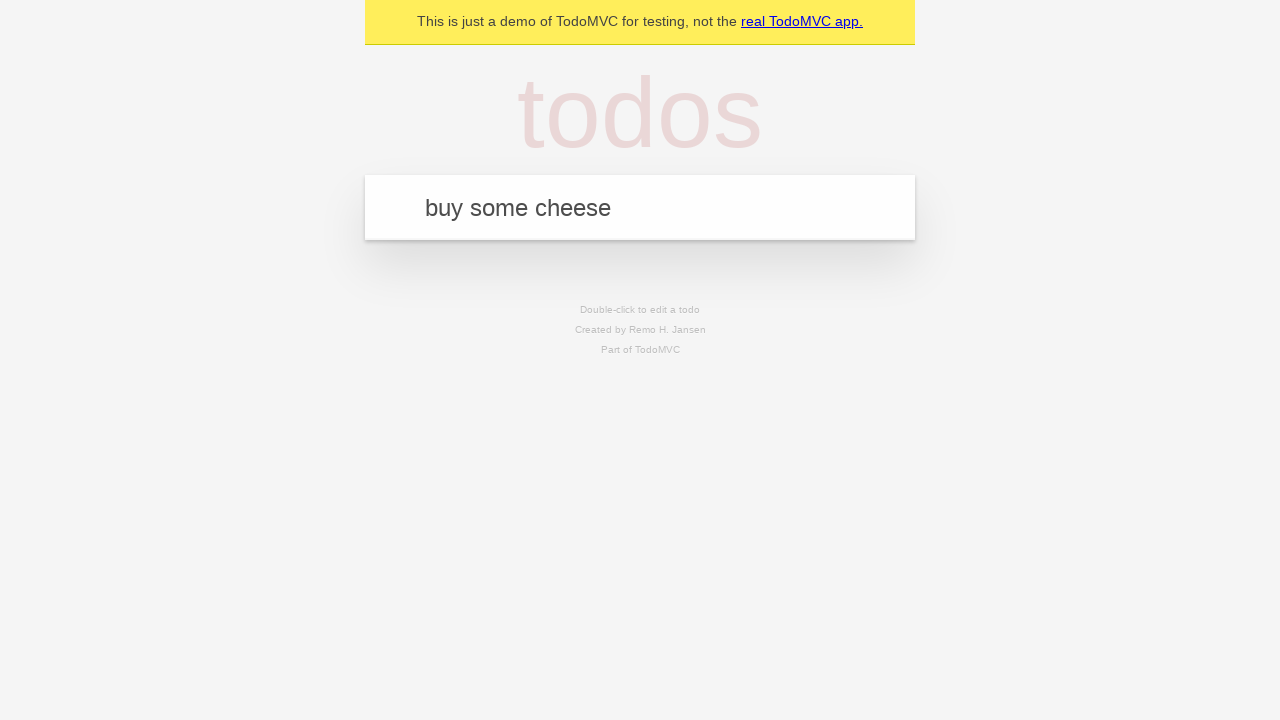

Pressed Enter to create first todo on internal:attr=[placeholder="What needs to be done?"i]
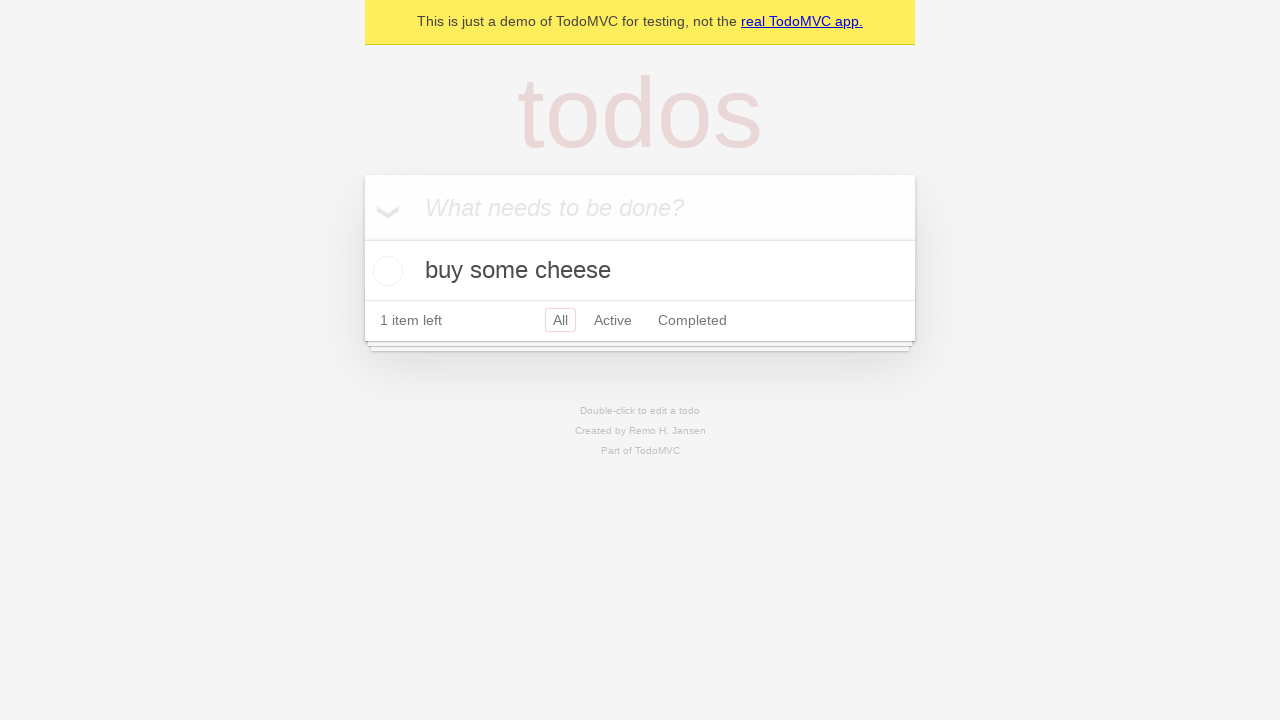

Filled todo input with 'feed the cat' on internal:attr=[placeholder="What needs to be done?"i]
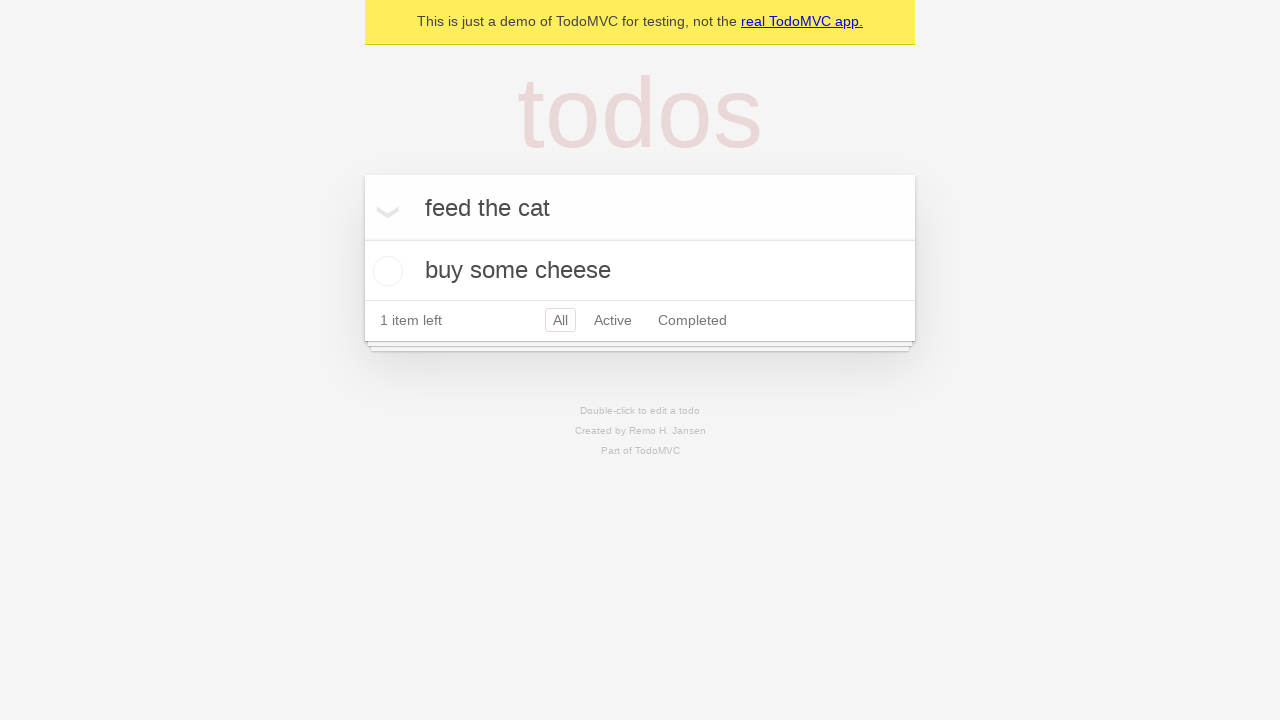

Pressed Enter to create second todo on internal:attr=[placeholder="What needs to be done?"i]
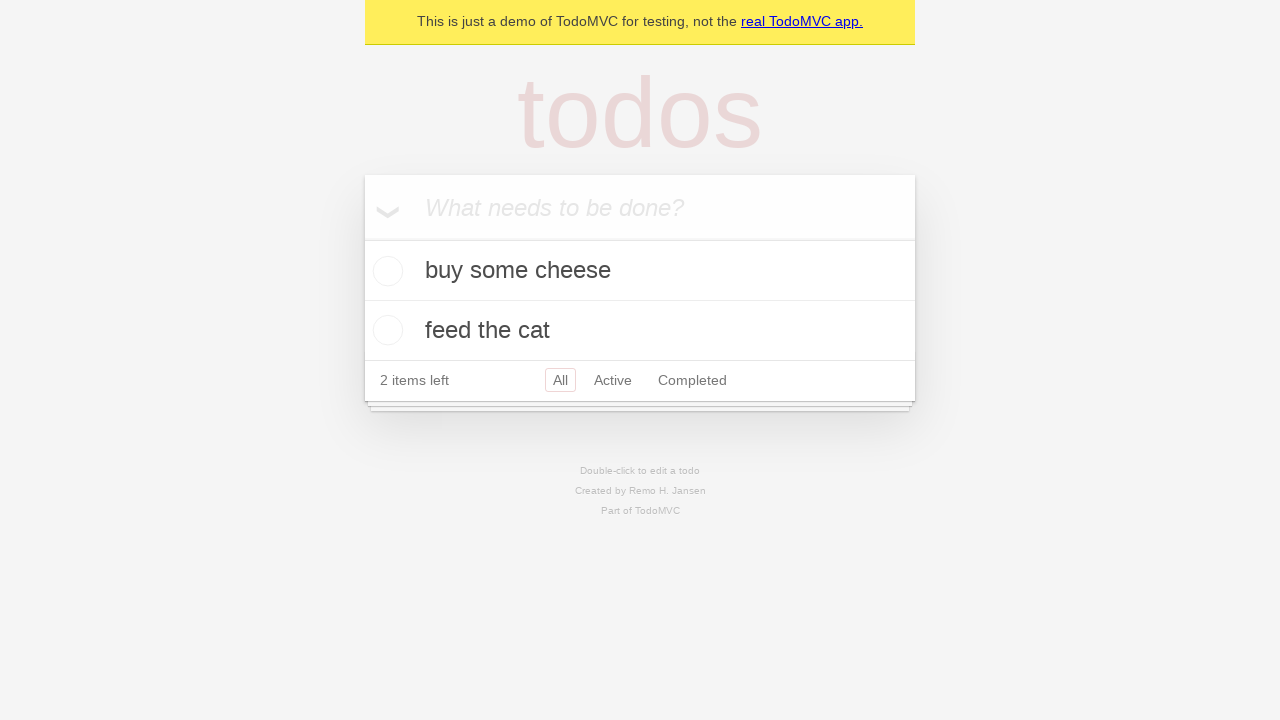

Filled todo input with 'book a doctors appointment' on internal:attr=[placeholder="What needs to be done?"i]
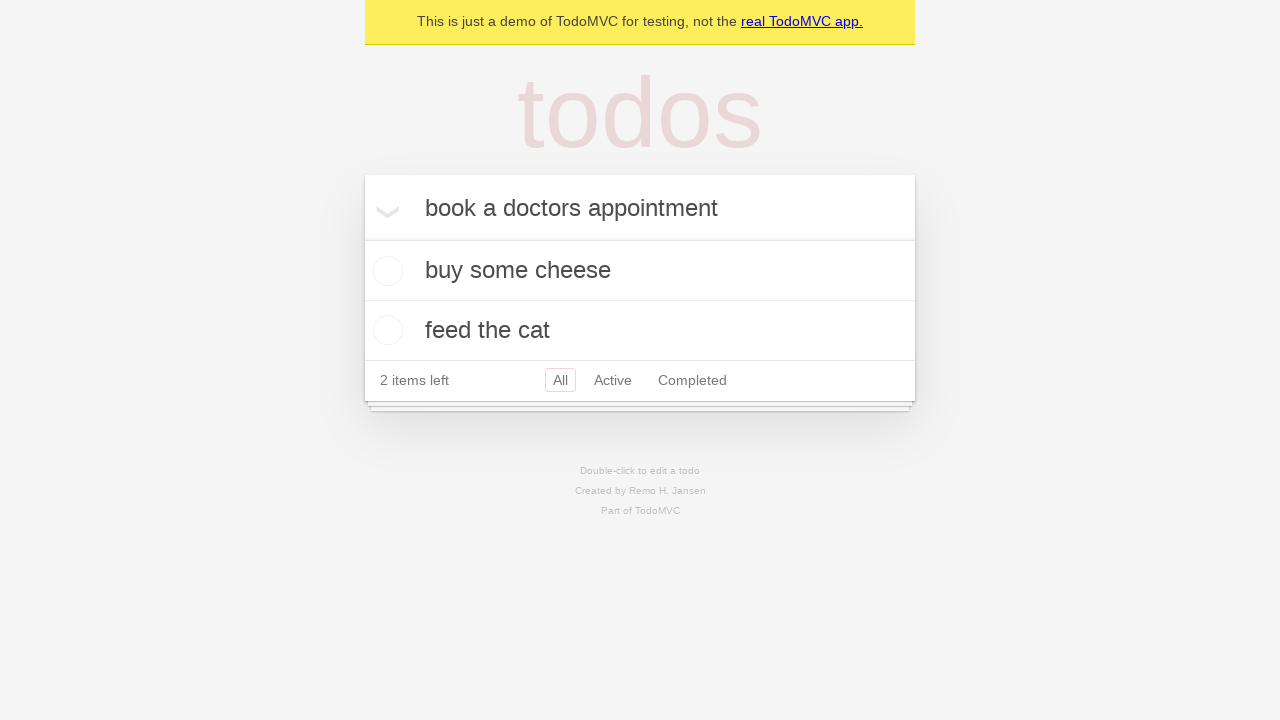

Pressed Enter to create third todo on internal:attr=[placeholder="What needs to be done?"i]
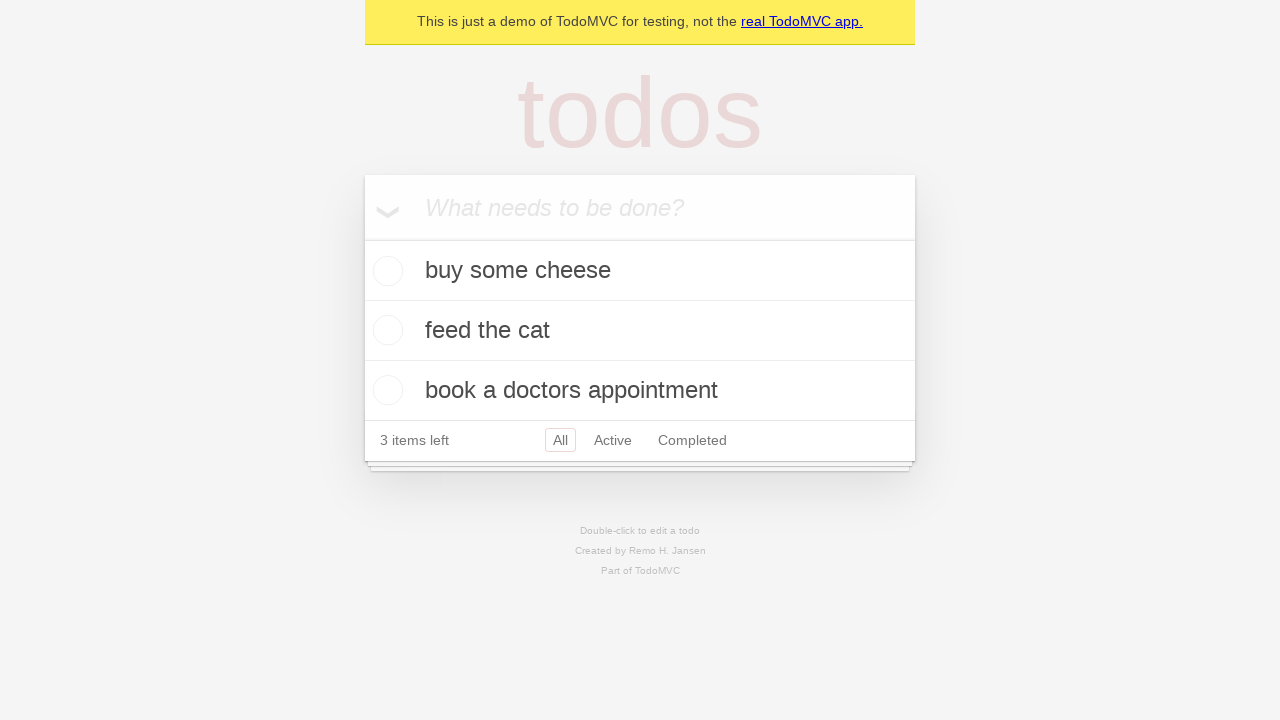

Waited for all three todos to be created
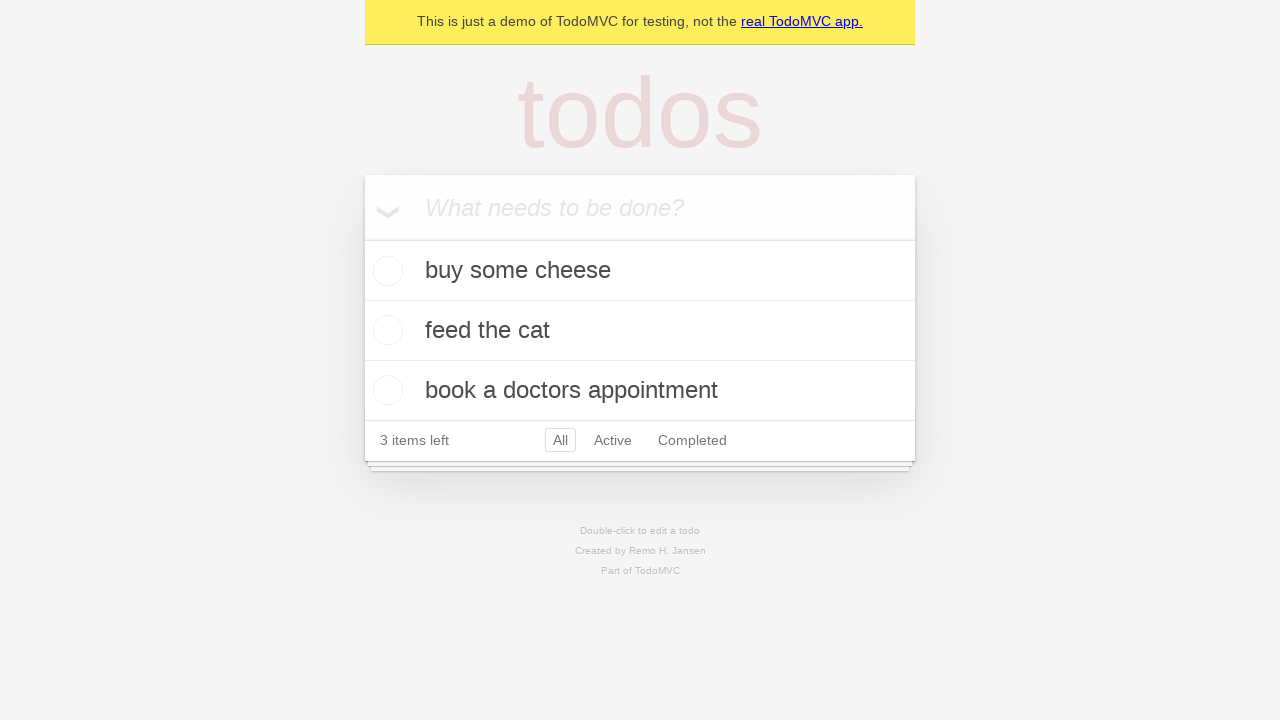

Checked the second todo item as completed at (385, 330) on internal:testid=[data-testid="todo-item"s] >> nth=1 >> internal:role=checkbox
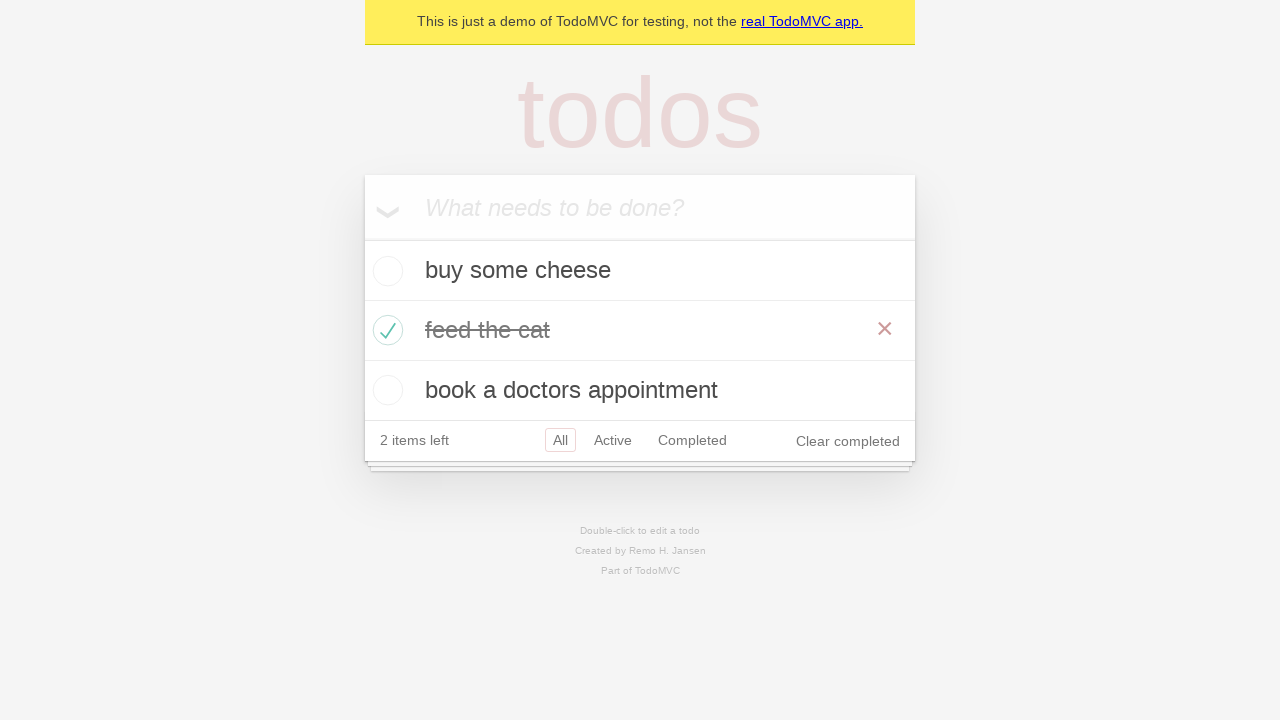

Clicked Active filter to display only uncompleted items at (613, 440) on internal:role=link[name="Active"i]
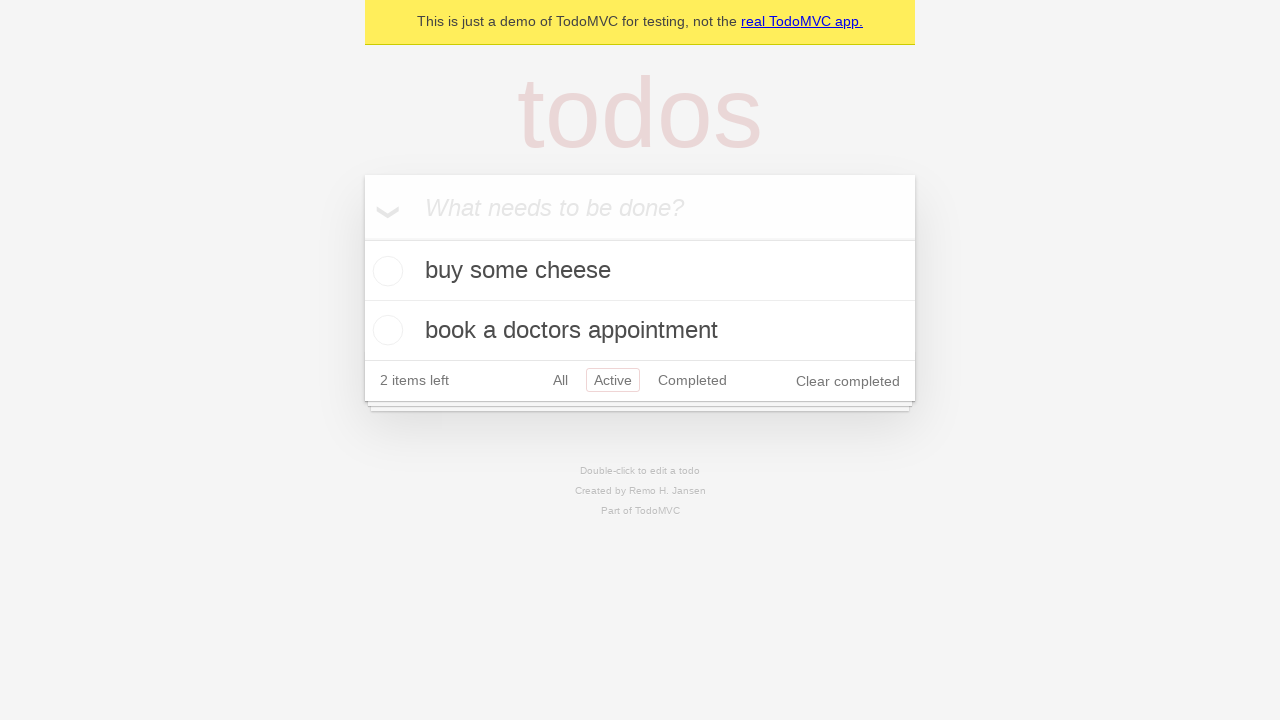

Waited for filtered view to show only 2 active todos
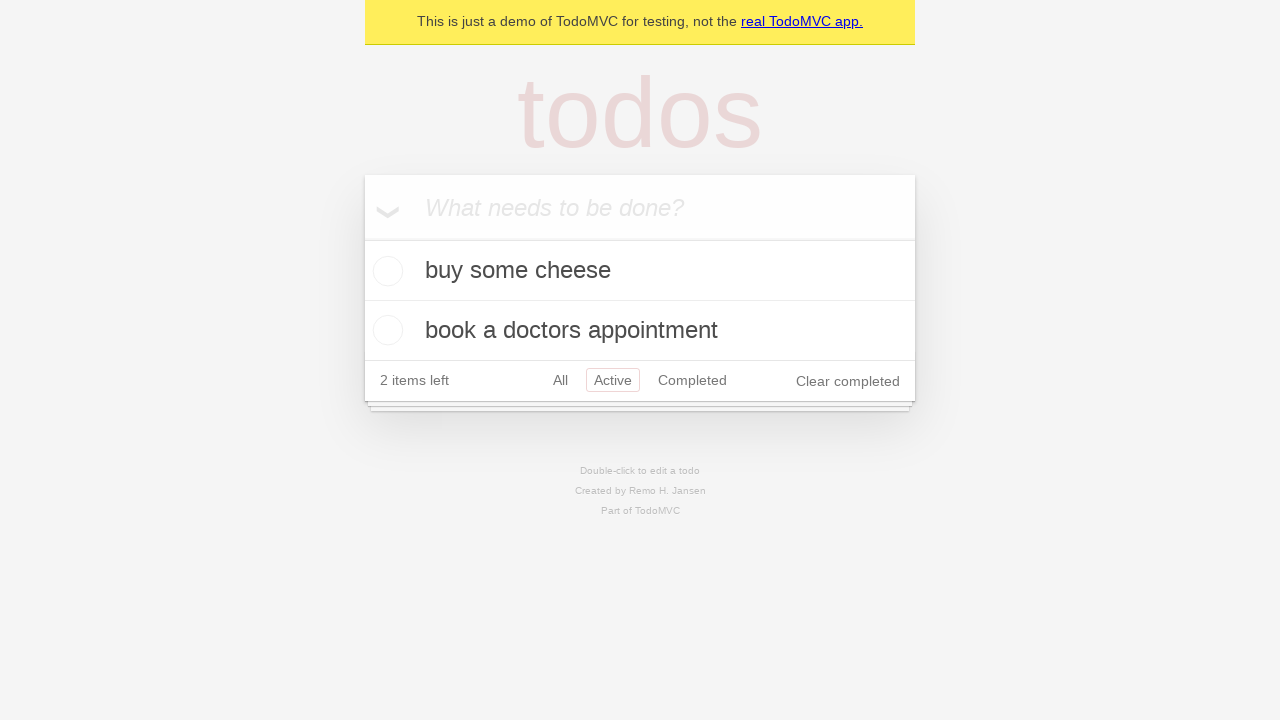

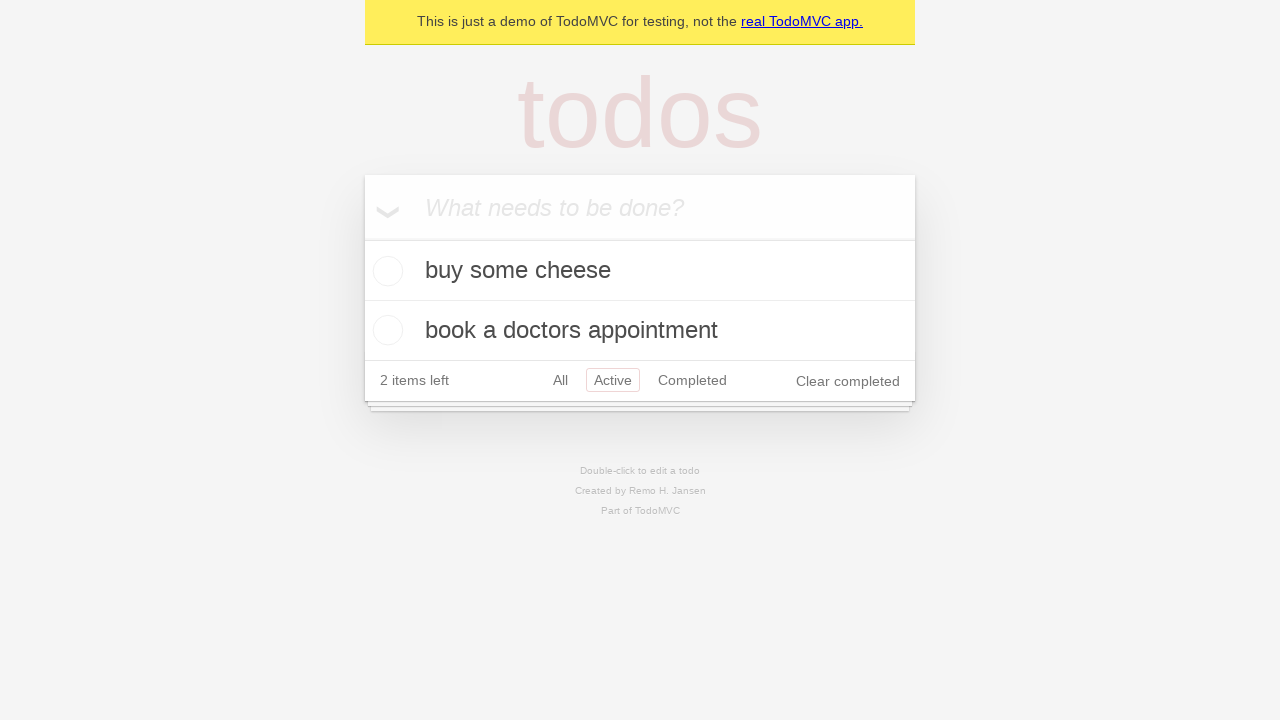